Tests a mortgage calculator by entering different purchase prices and start months, then calculating and verifying the monthly payment results

Starting URL: https://www.mlcalc.com

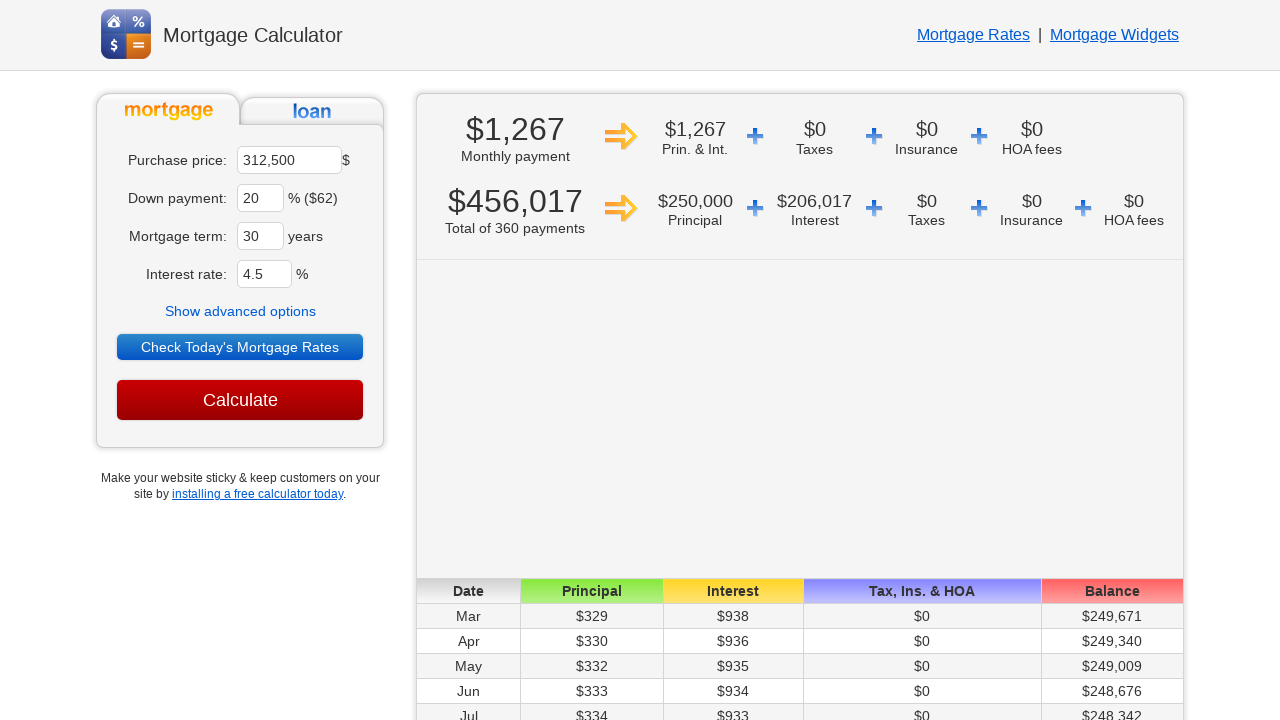

Located purchase price field
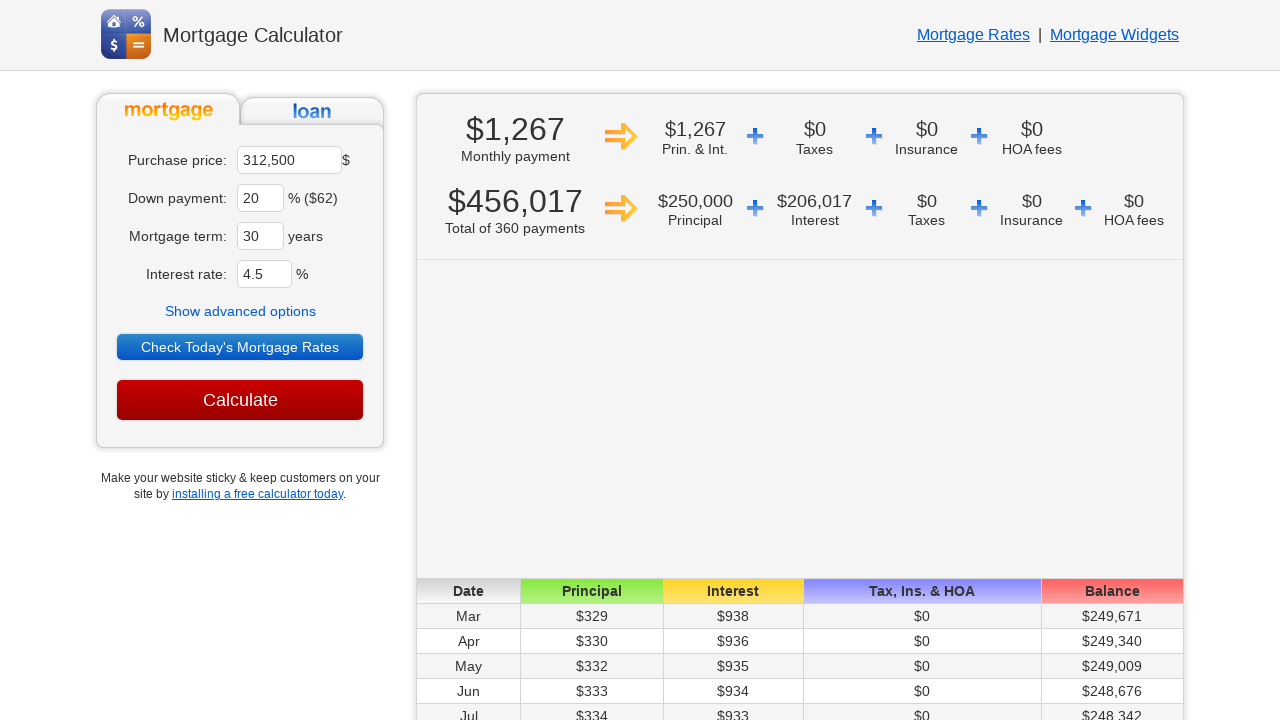

Cleared purchase price field on xpath=//*[@id='ma']
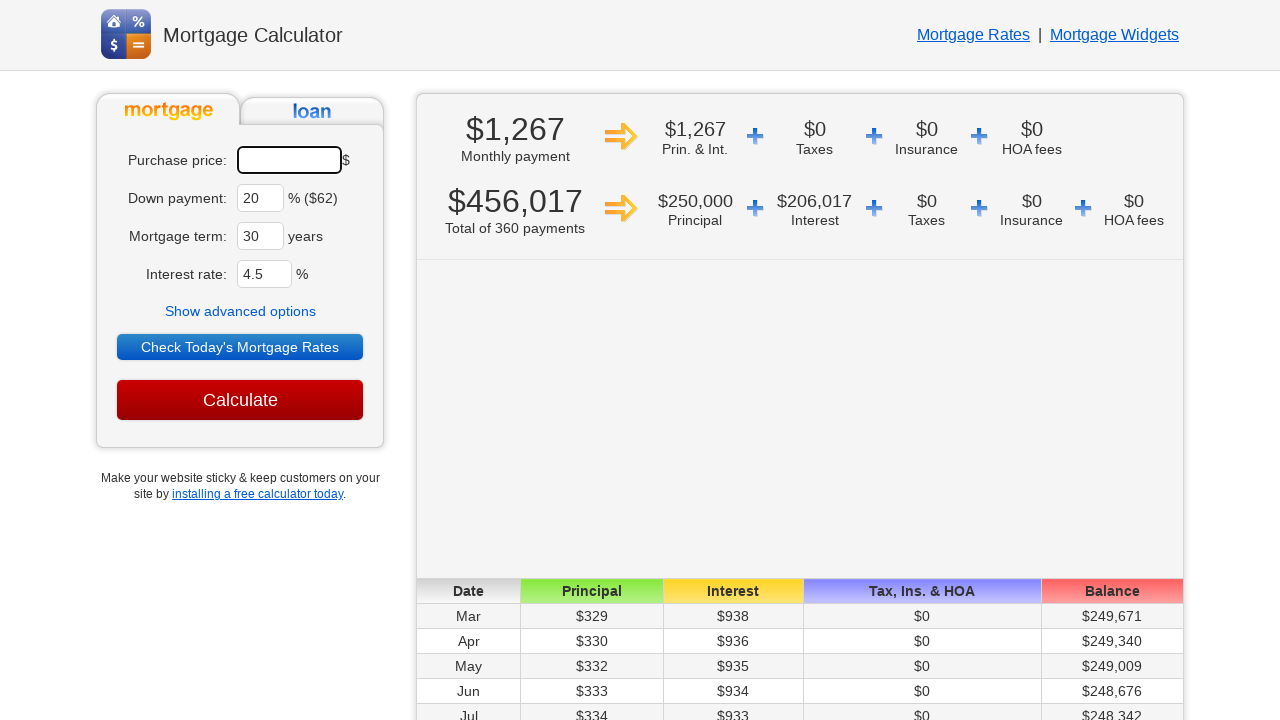

Entered purchase price: $18000 on xpath=//*[@id='ma']
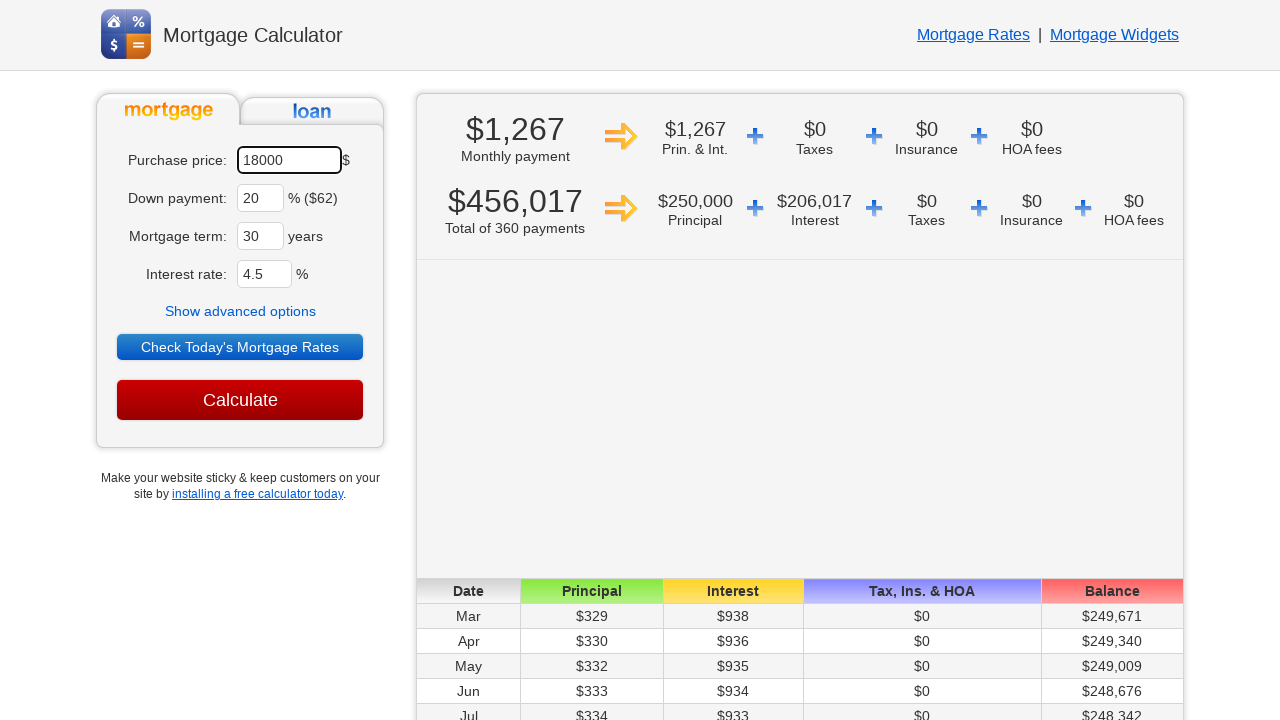

Clicked 'Show advanced options' button at (240, 311) on xpath=//*[text()='Show advanced options']
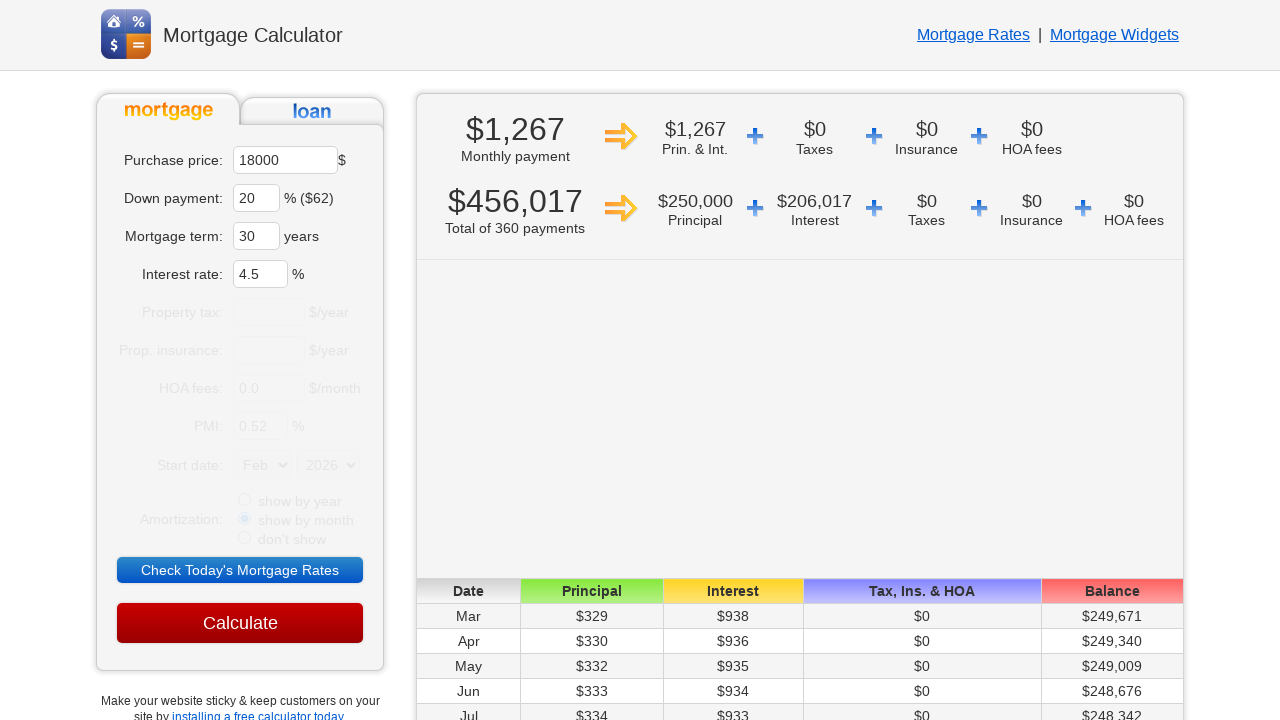

Selected start month: Jun on //*[@name='sm']
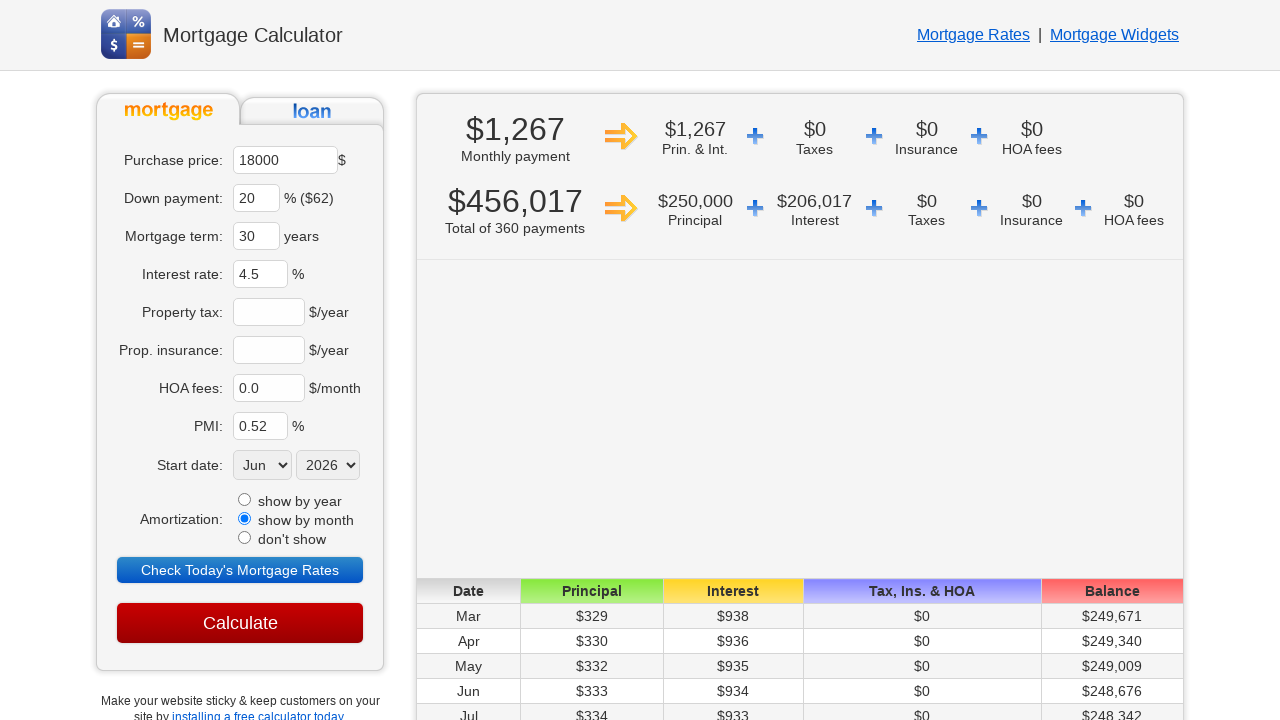

Clicked Calculate button at (240, 623) on xpath=//*[@value='Calculate']
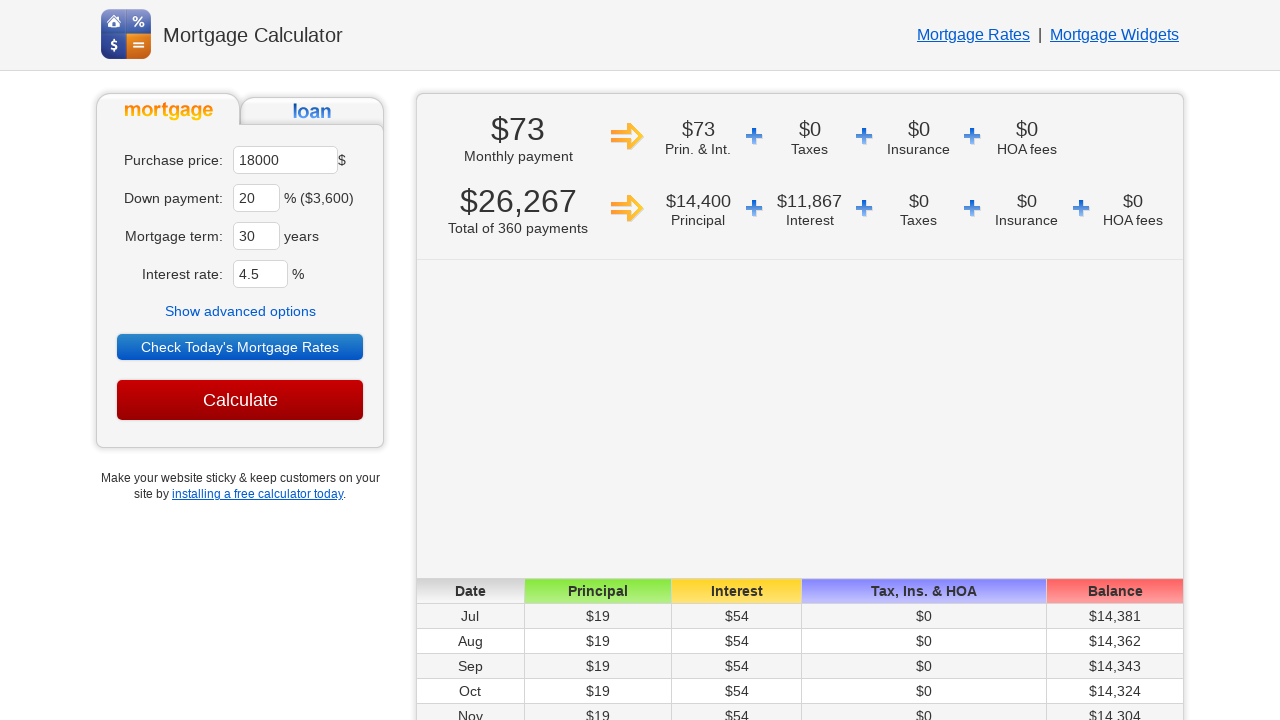

Monthly payment result loaded
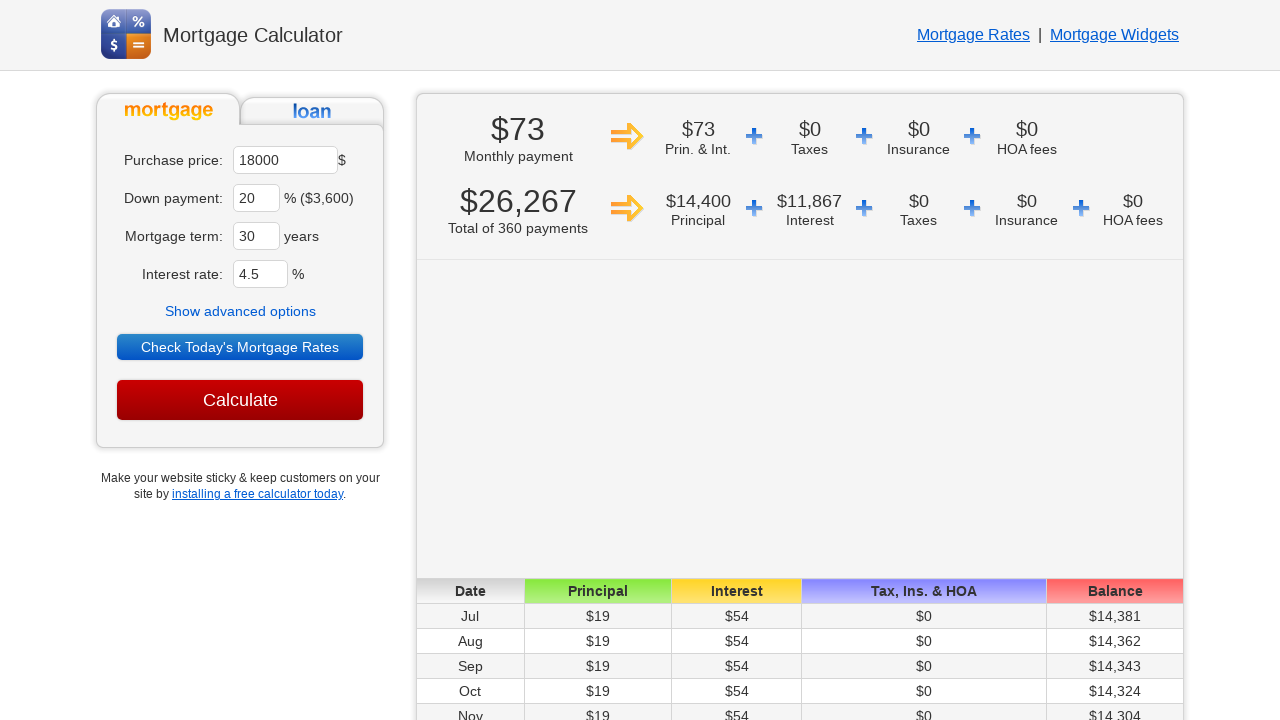

Retrieved monthly payment for $18000: $73
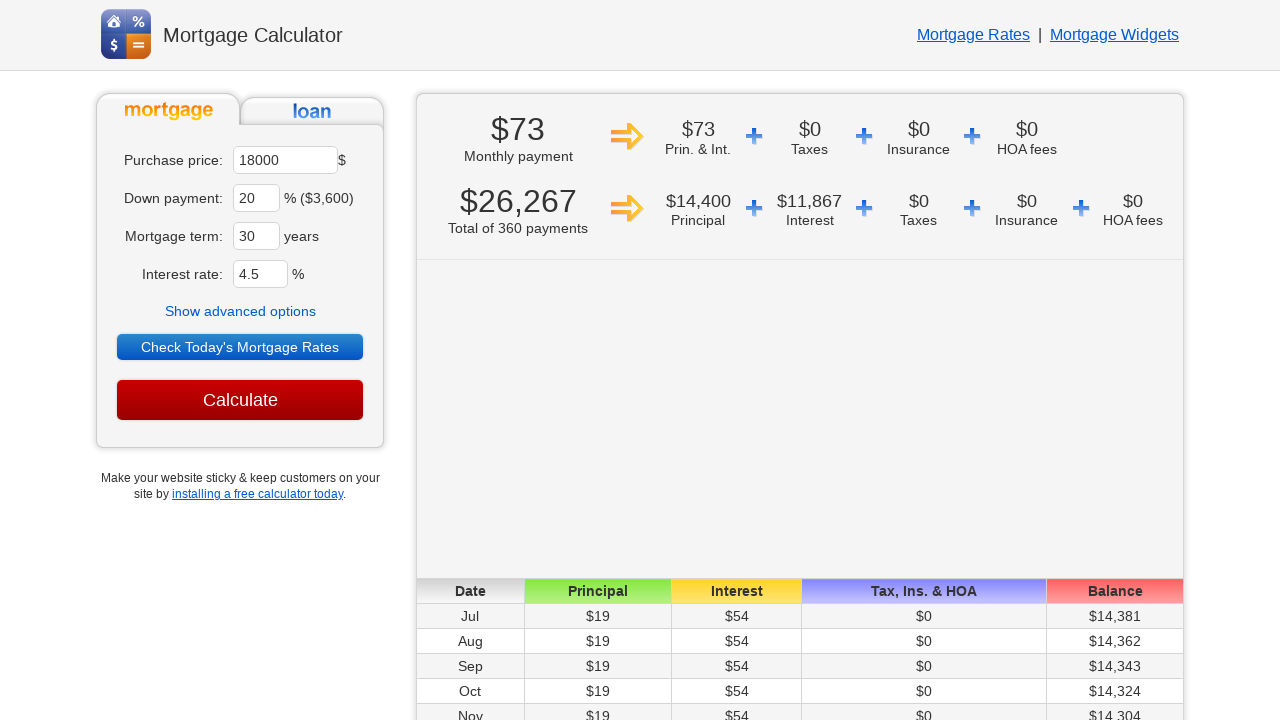

Navigated to mortgage calculator for iteration 2
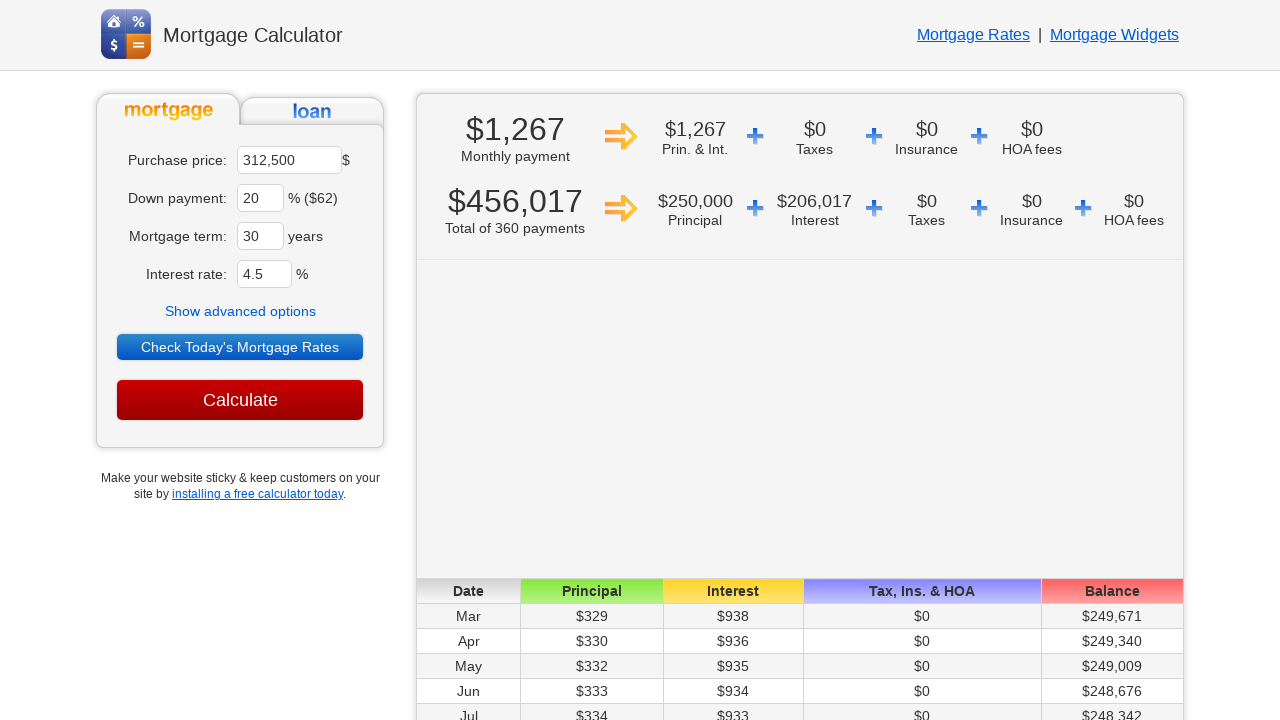

Located purchase price field
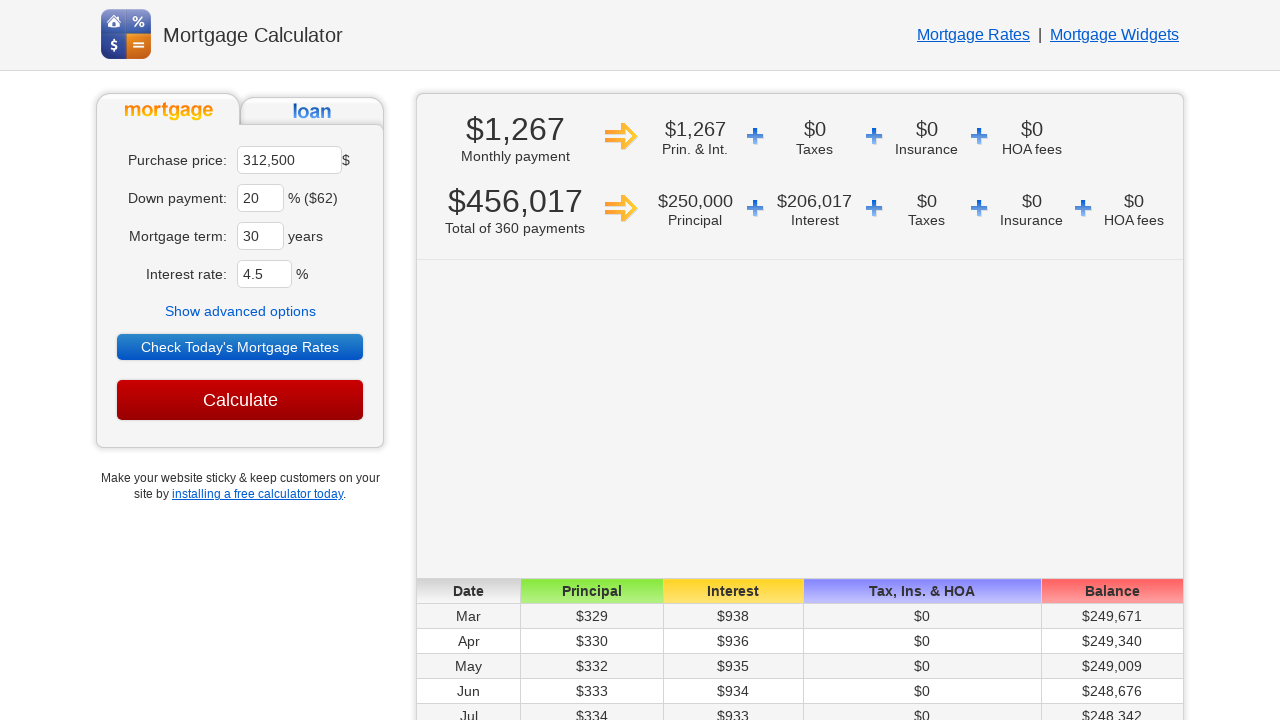

Cleared purchase price field on xpath=//*[@id='ma']
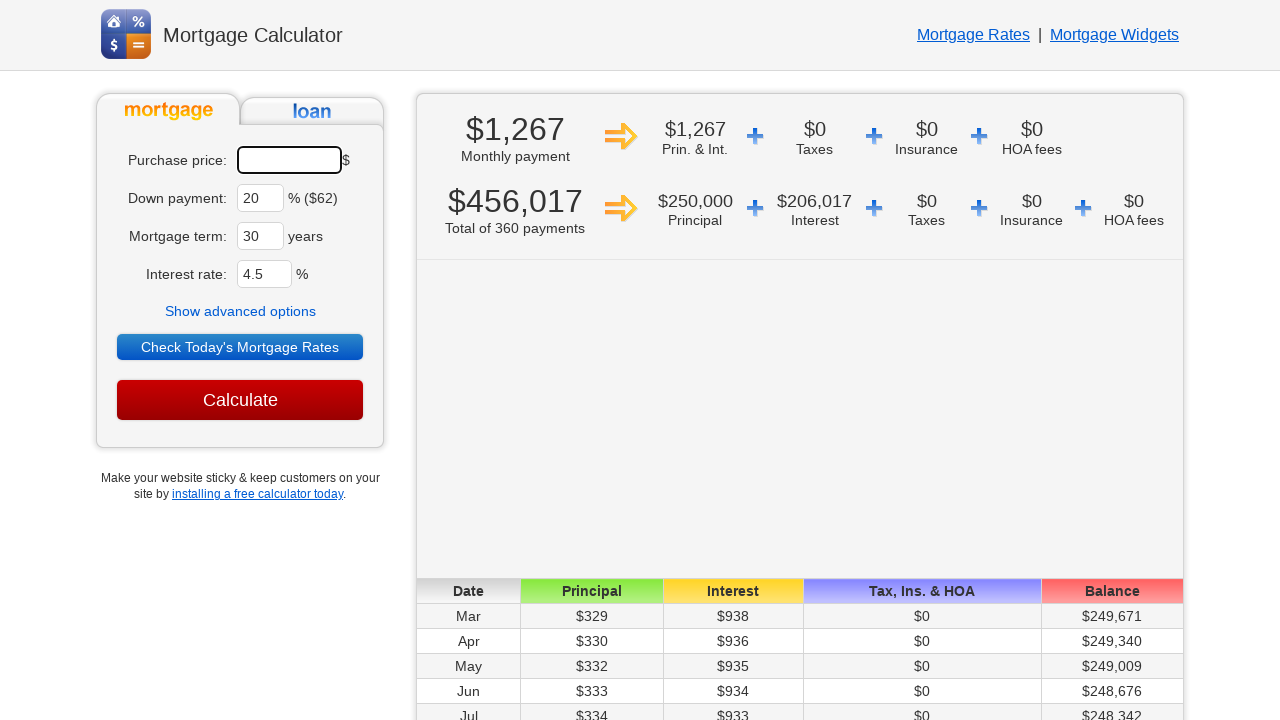

Entered purchase price: $20000 on xpath=//*[@id='ma']
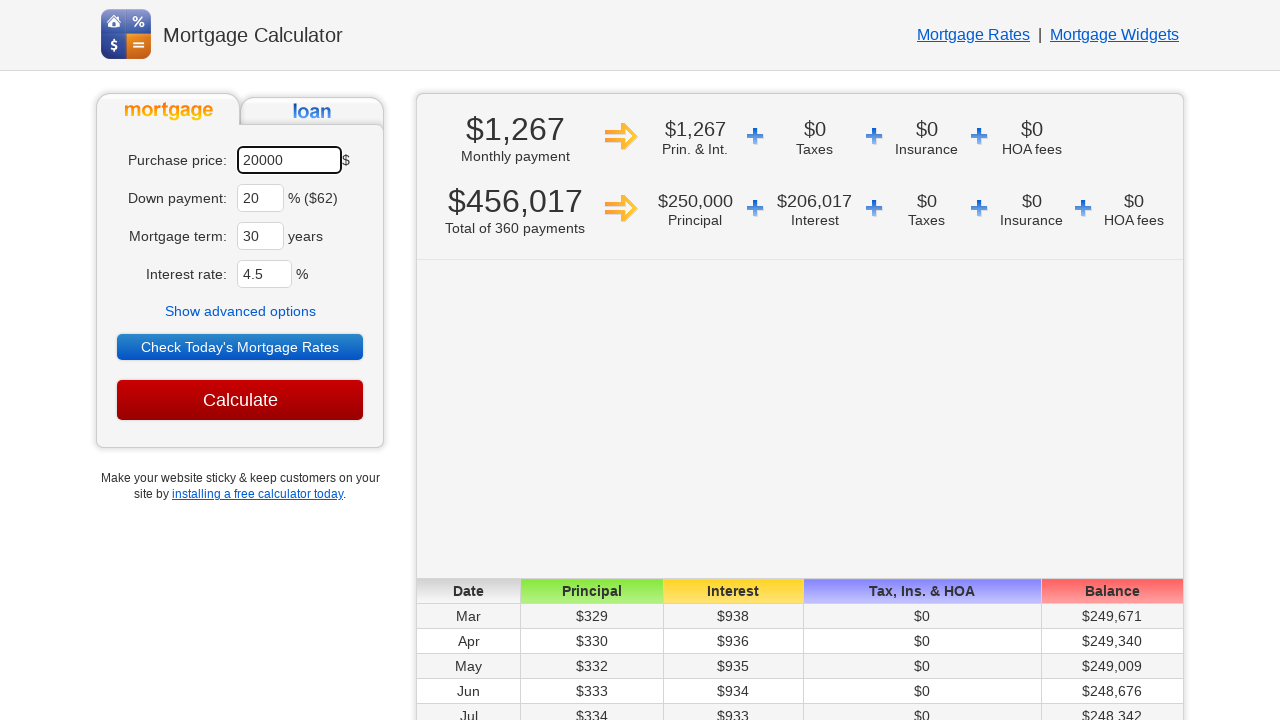

Clicked 'Show advanced options' button at (240, 311) on xpath=//*[text()='Show advanced options']
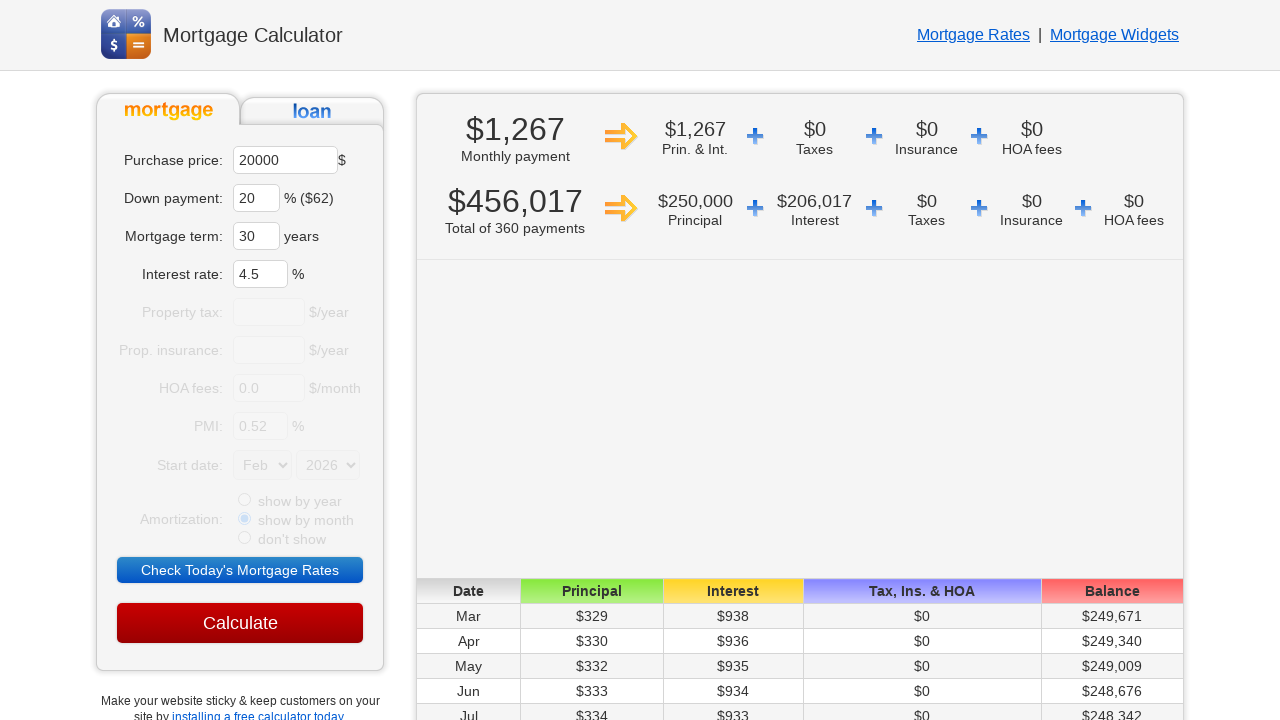

Selected start month: Jul on //*[@name='sm']
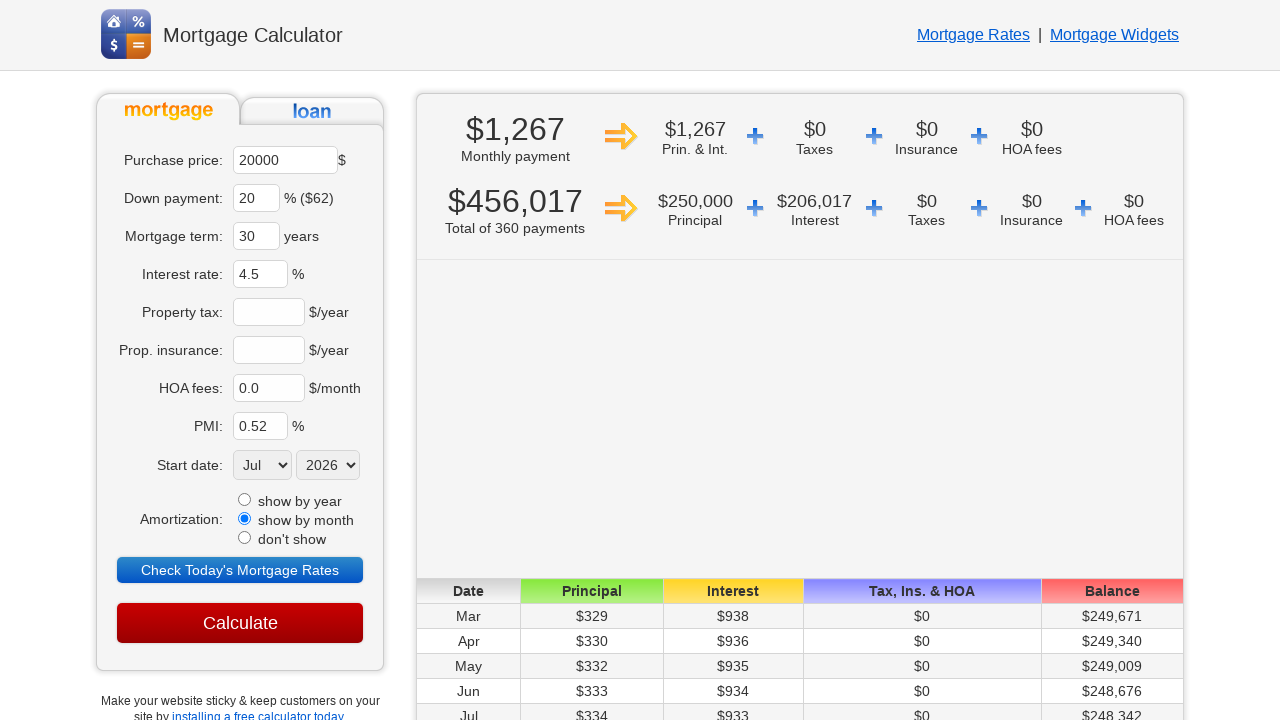

Clicked Calculate button at (240, 623) on xpath=//*[@value='Calculate']
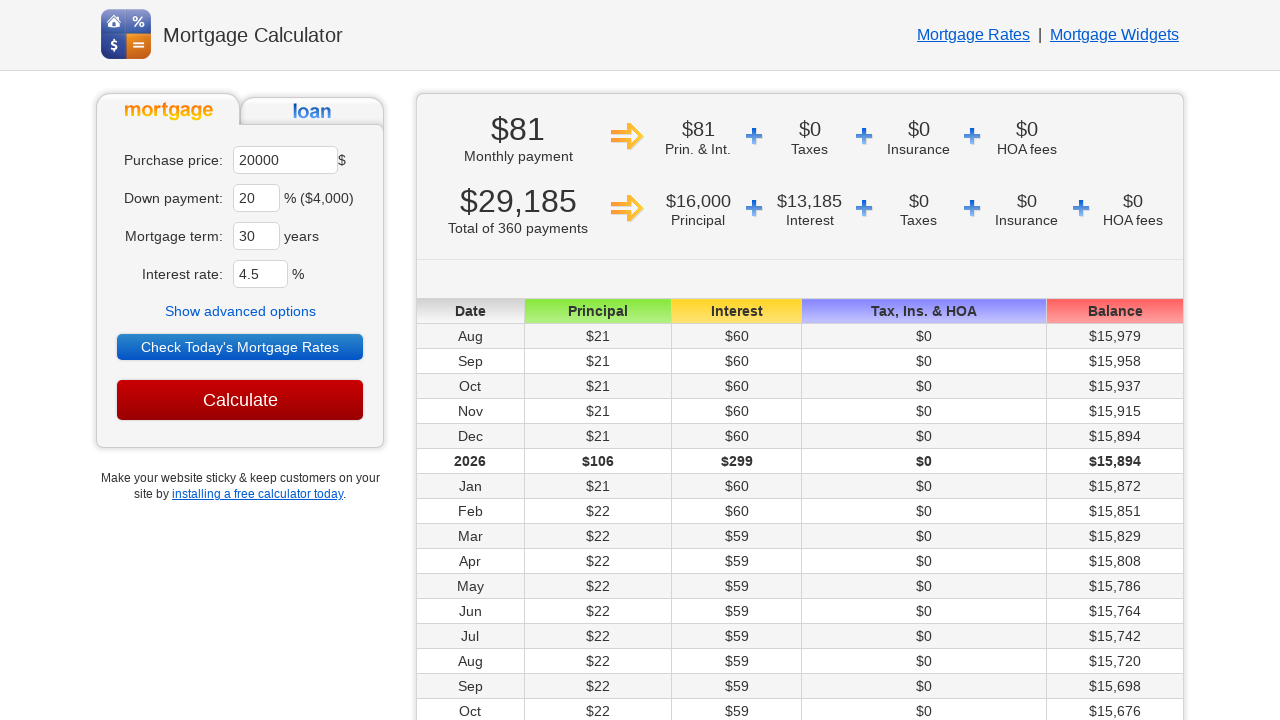

Monthly payment result loaded
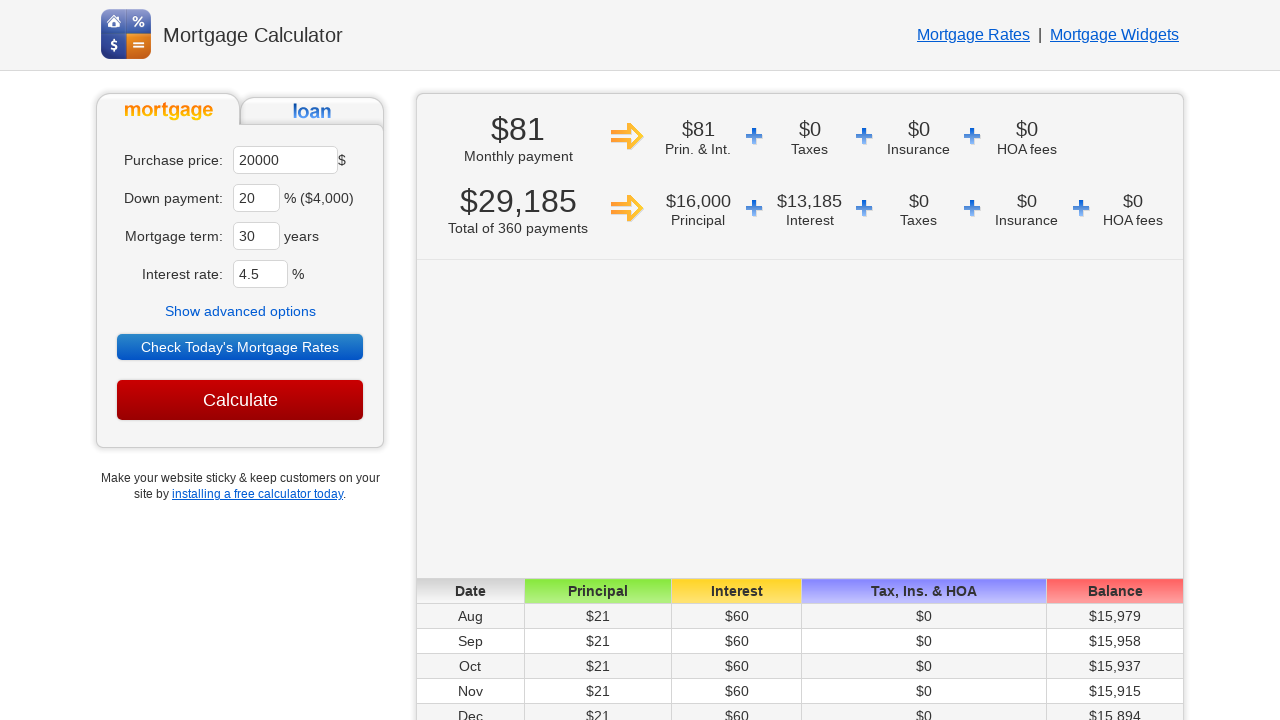

Retrieved monthly payment for $20000: $81
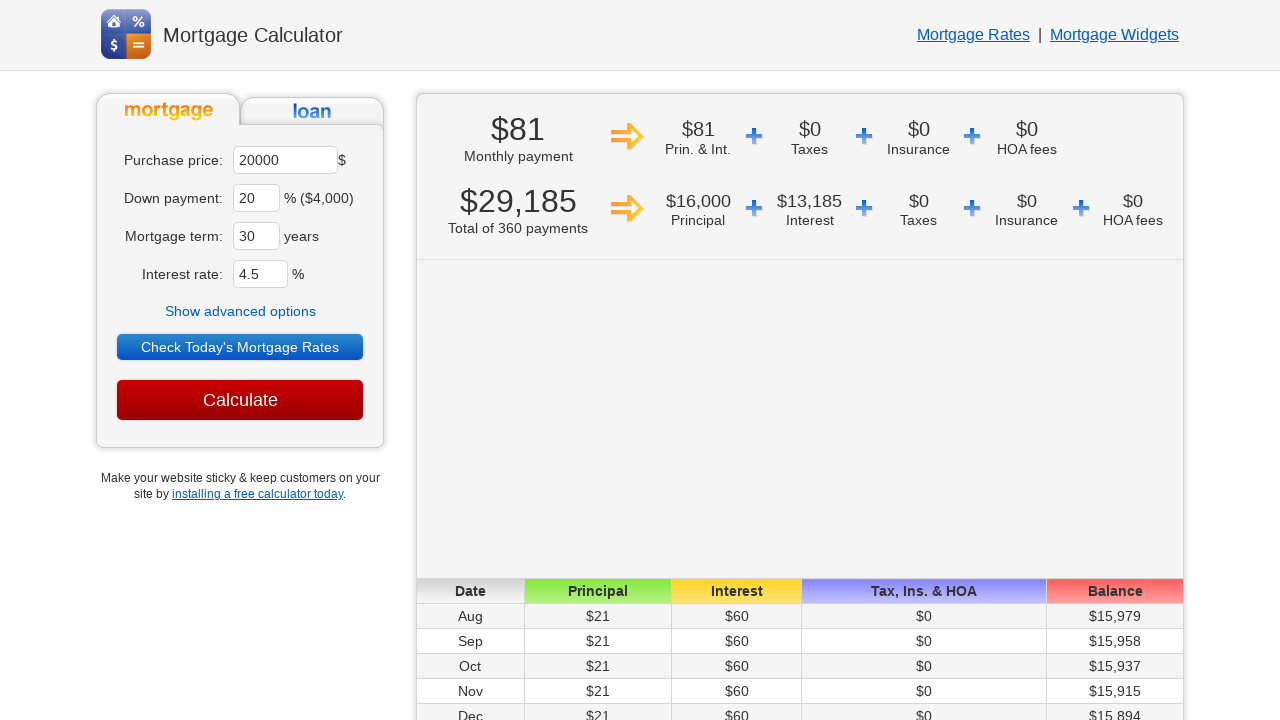

Navigated to mortgage calculator for iteration 3
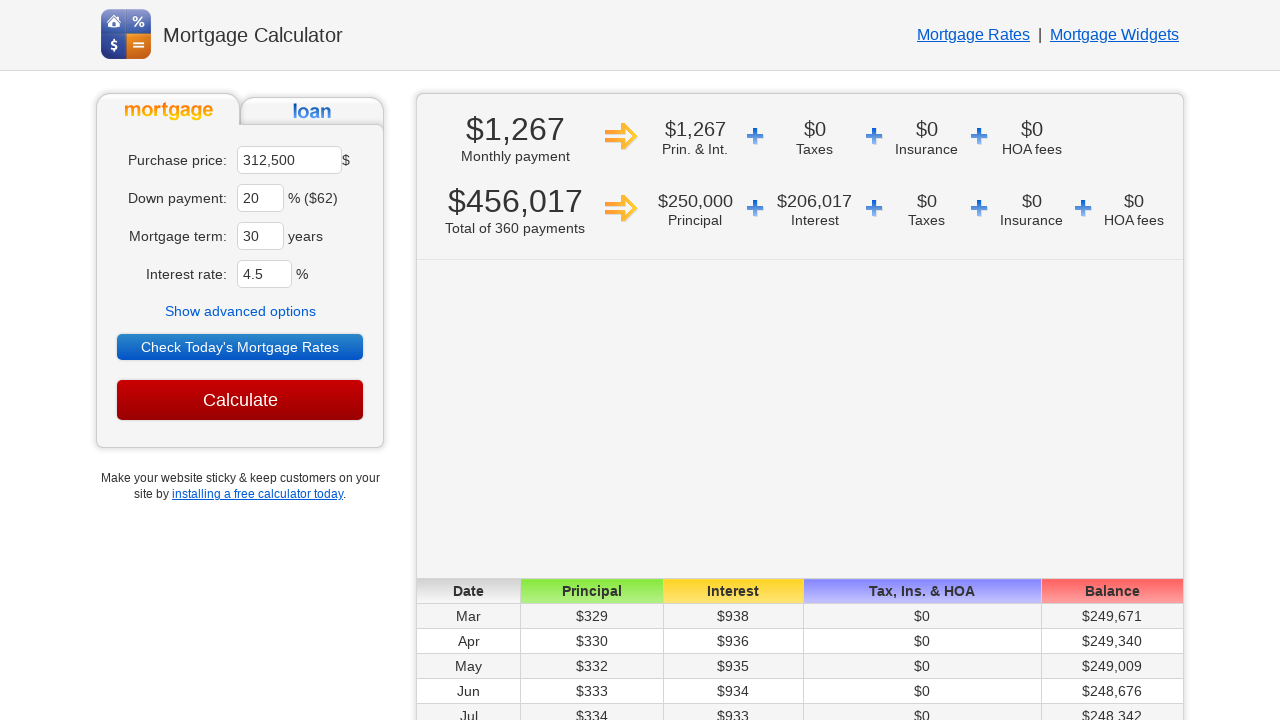

Located purchase price field
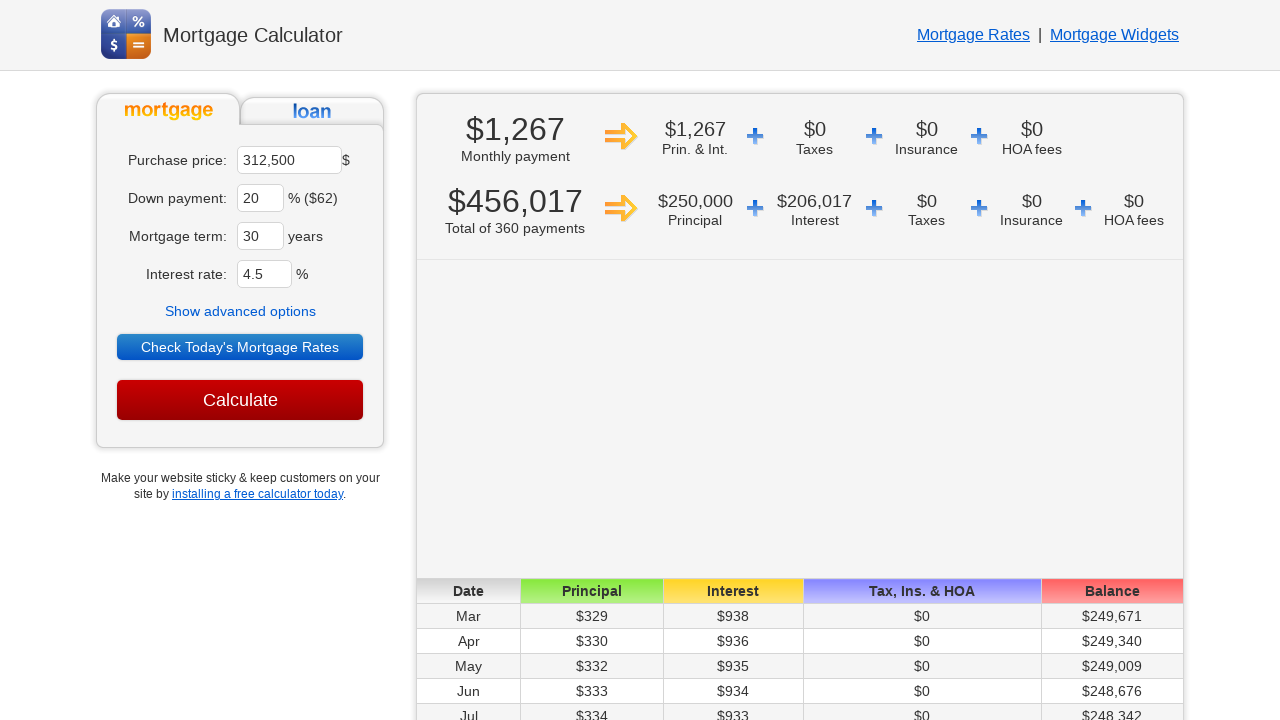

Cleared purchase price field on xpath=//*[@id='ma']
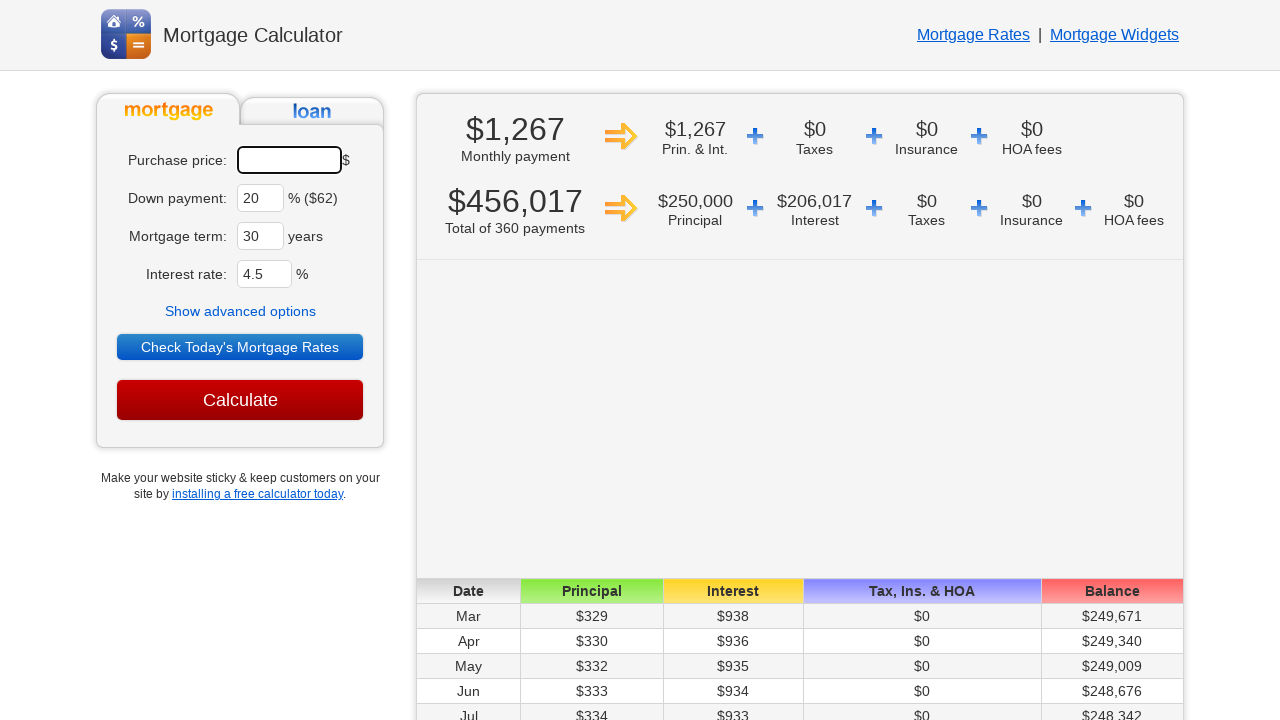

Entered purchase price: $22000 on xpath=//*[@id='ma']
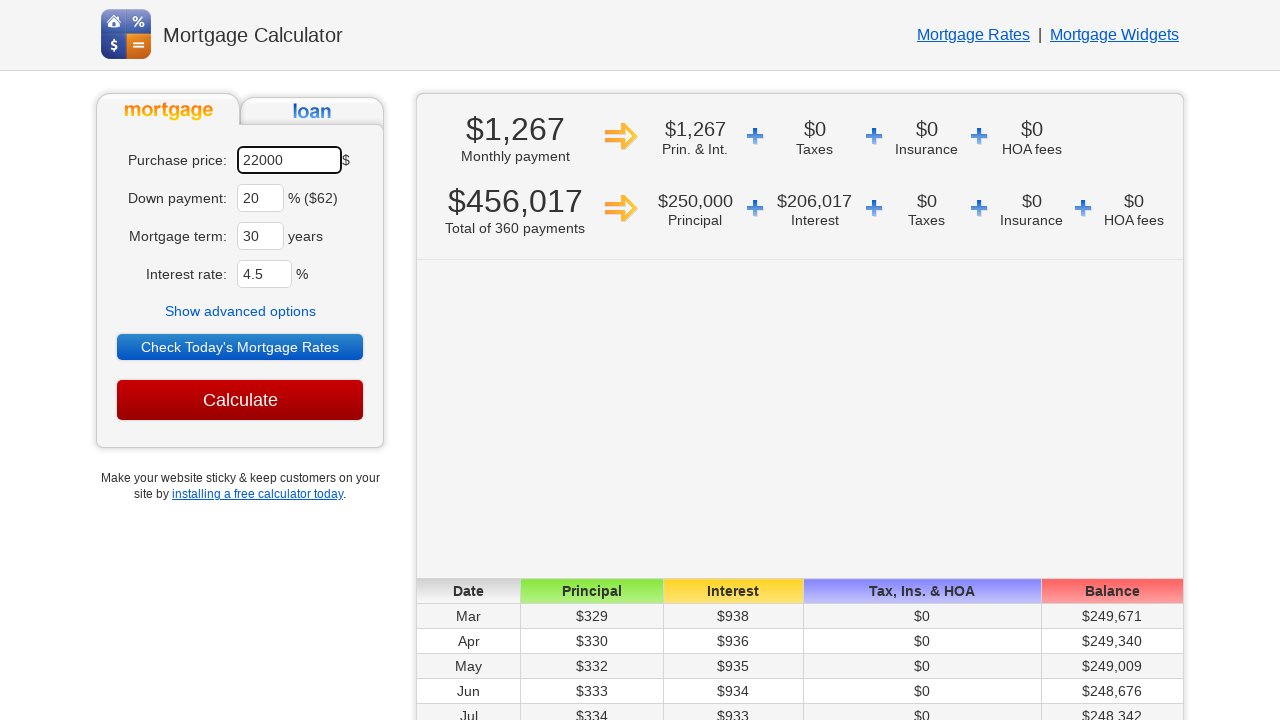

Clicked 'Show advanced options' button at (240, 311) on xpath=//*[text()='Show advanced options']
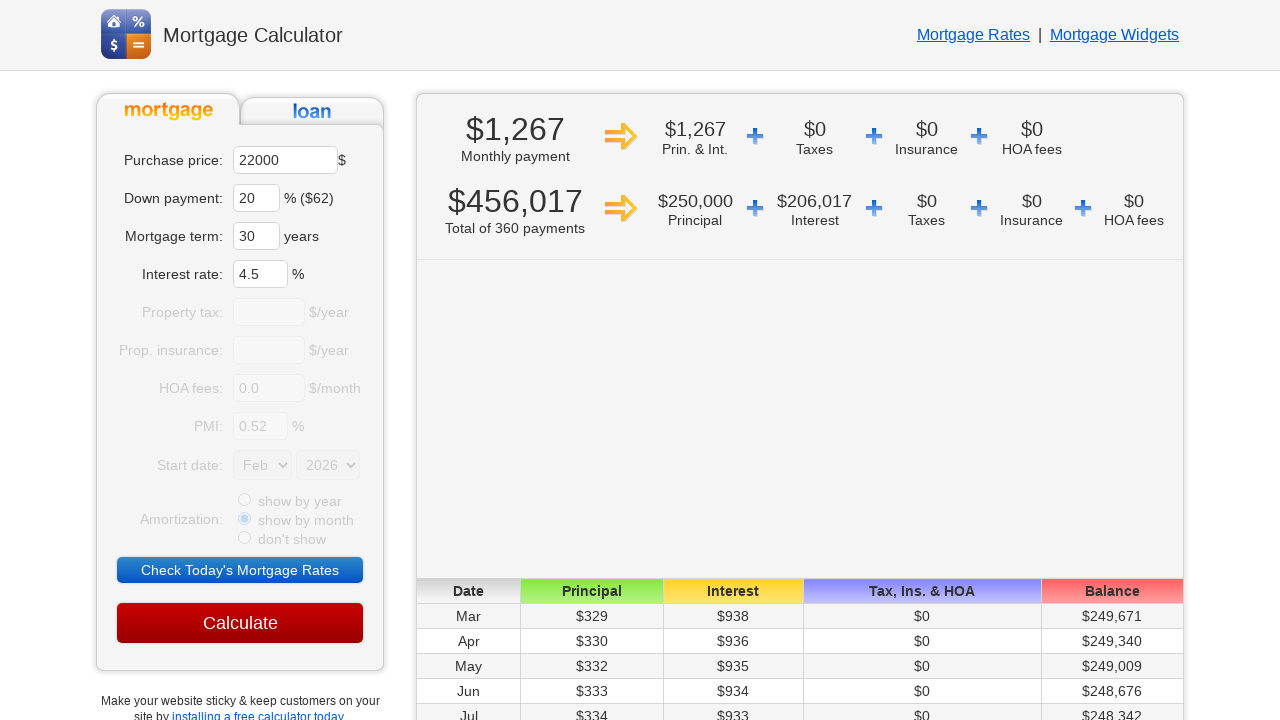

Selected start month: Aug on //*[@name='sm']
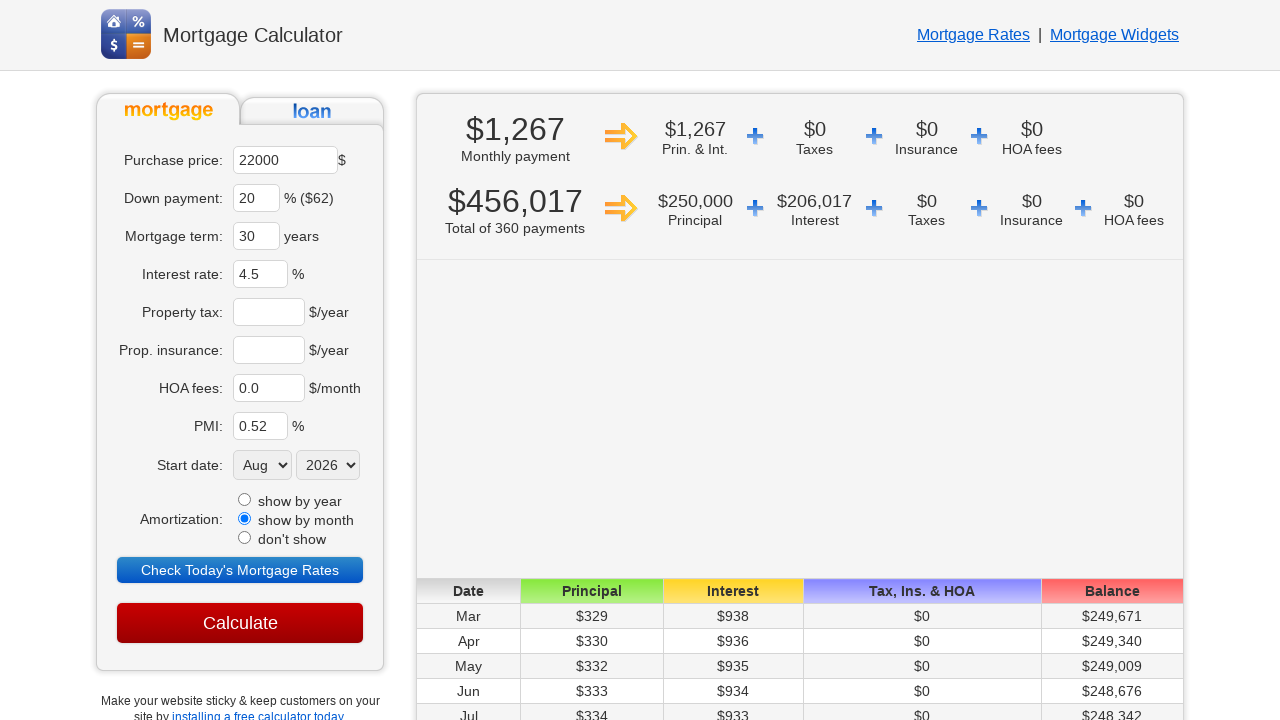

Clicked Calculate button at (240, 623) on xpath=//*[@value='Calculate']
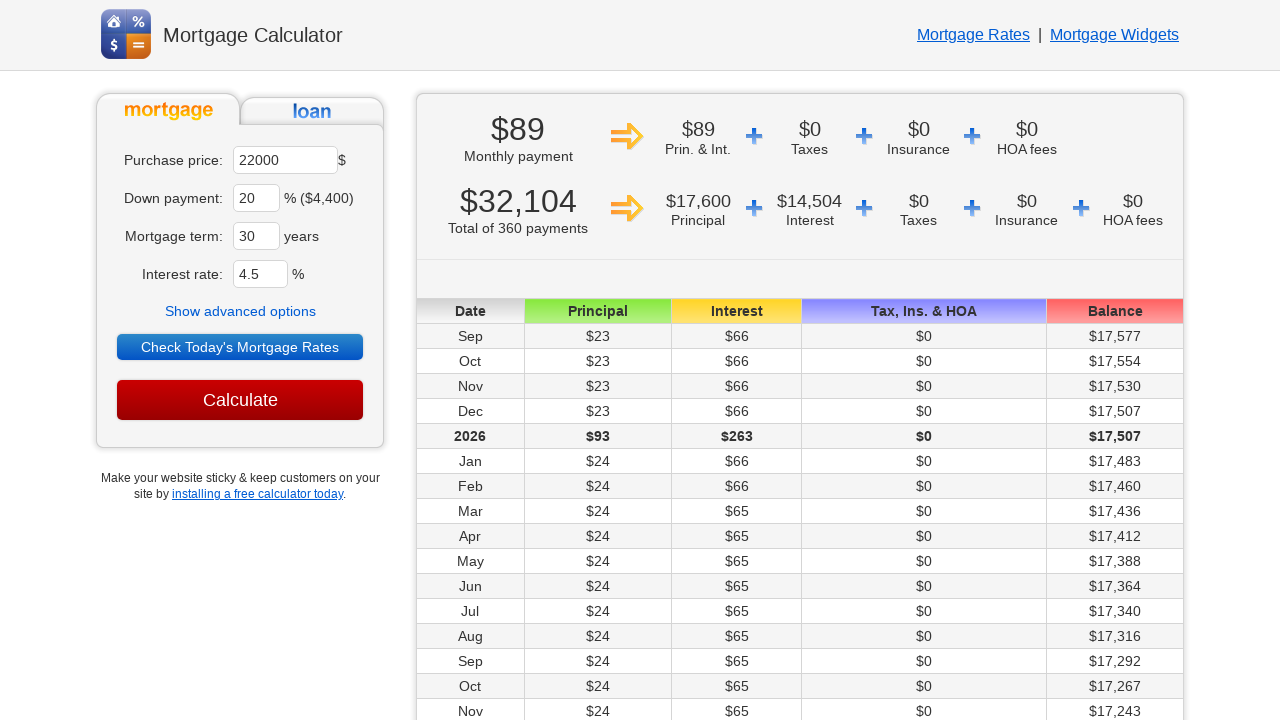

Monthly payment result loaded
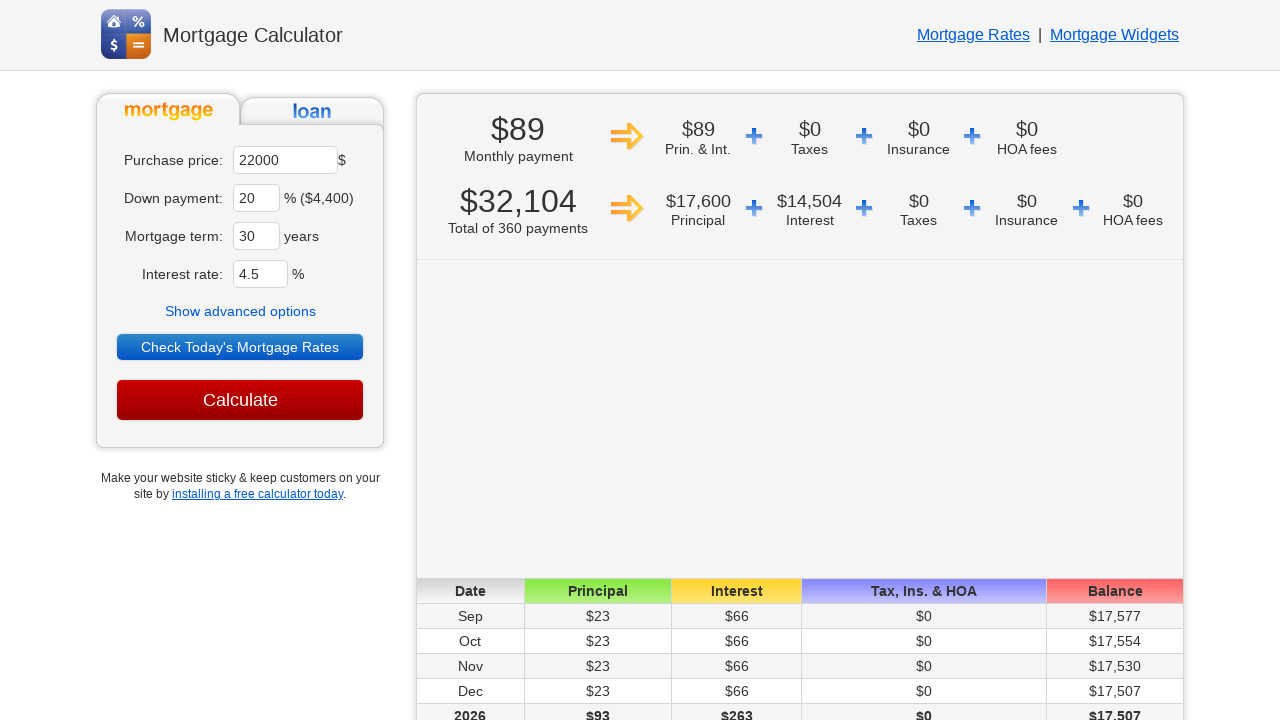

Retrieved monthly payment for $22000: $89
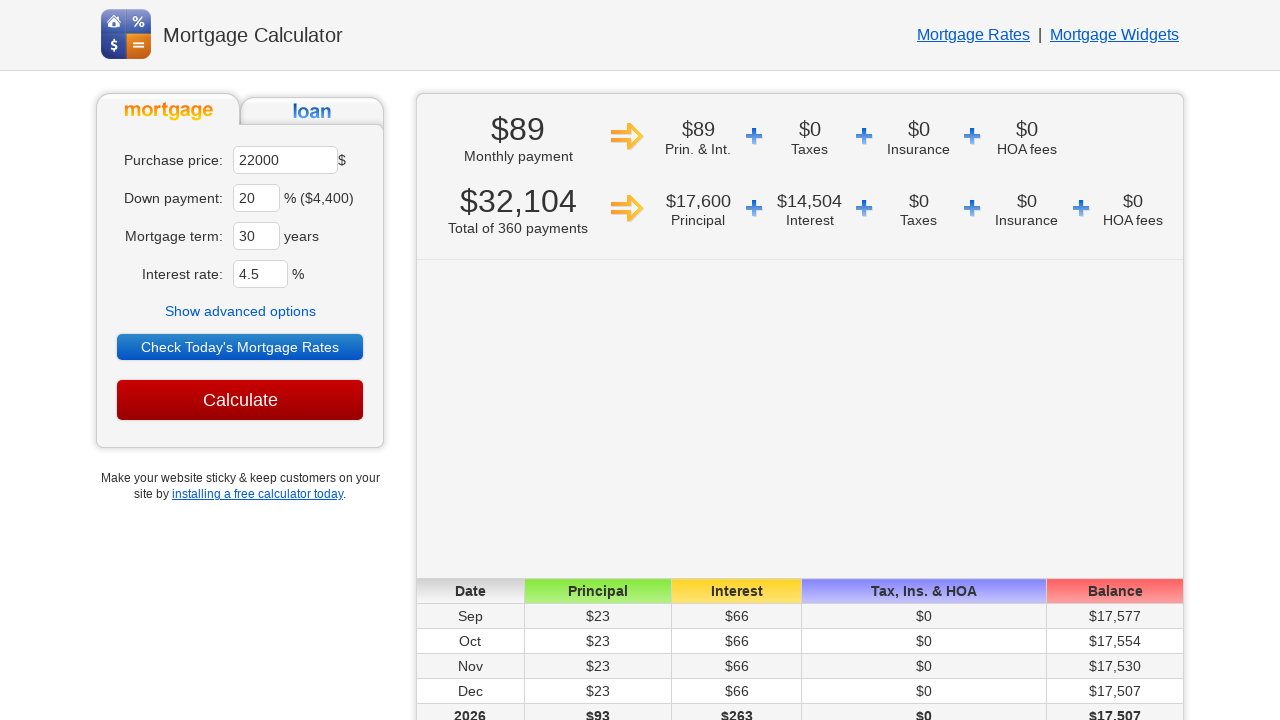

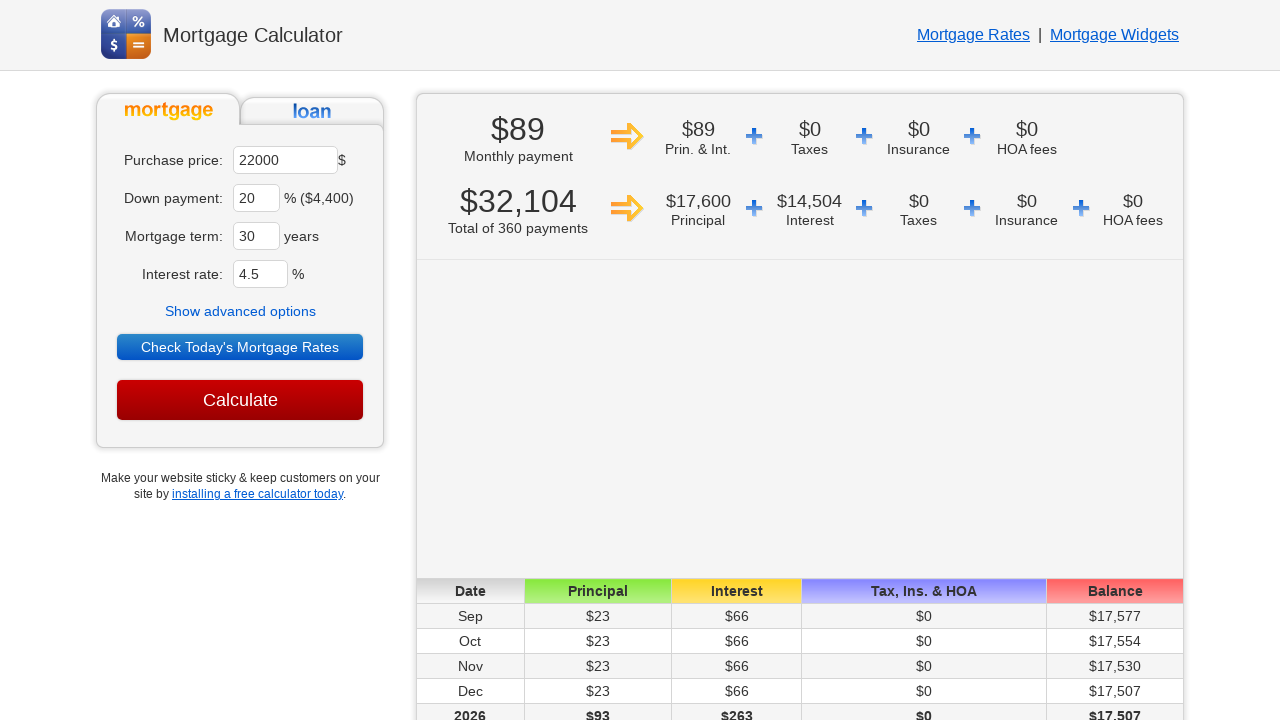